Navigates to a Sina Finance stock page in headless mode to verify the page loads

Starting URL: http://finance.sina.com.cn/realstock/company/sh000001/nc.shtml

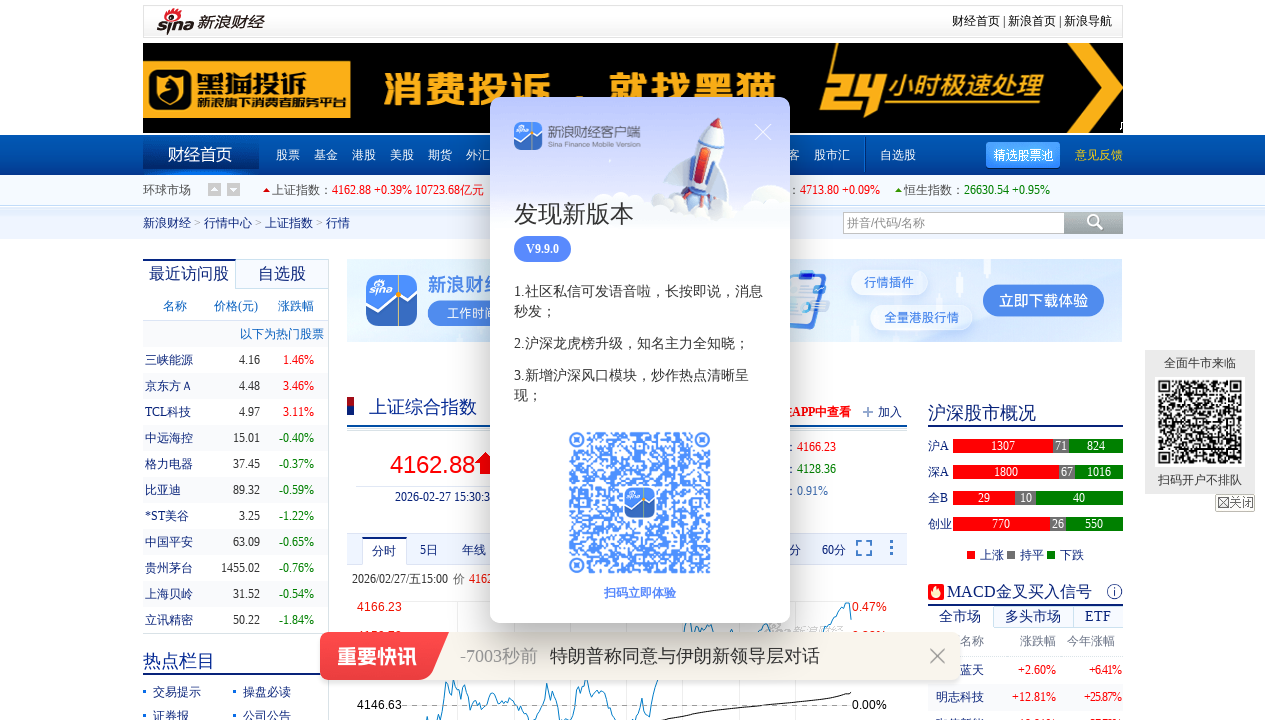

Waited for page DOM content to load on Sina Finance stock page
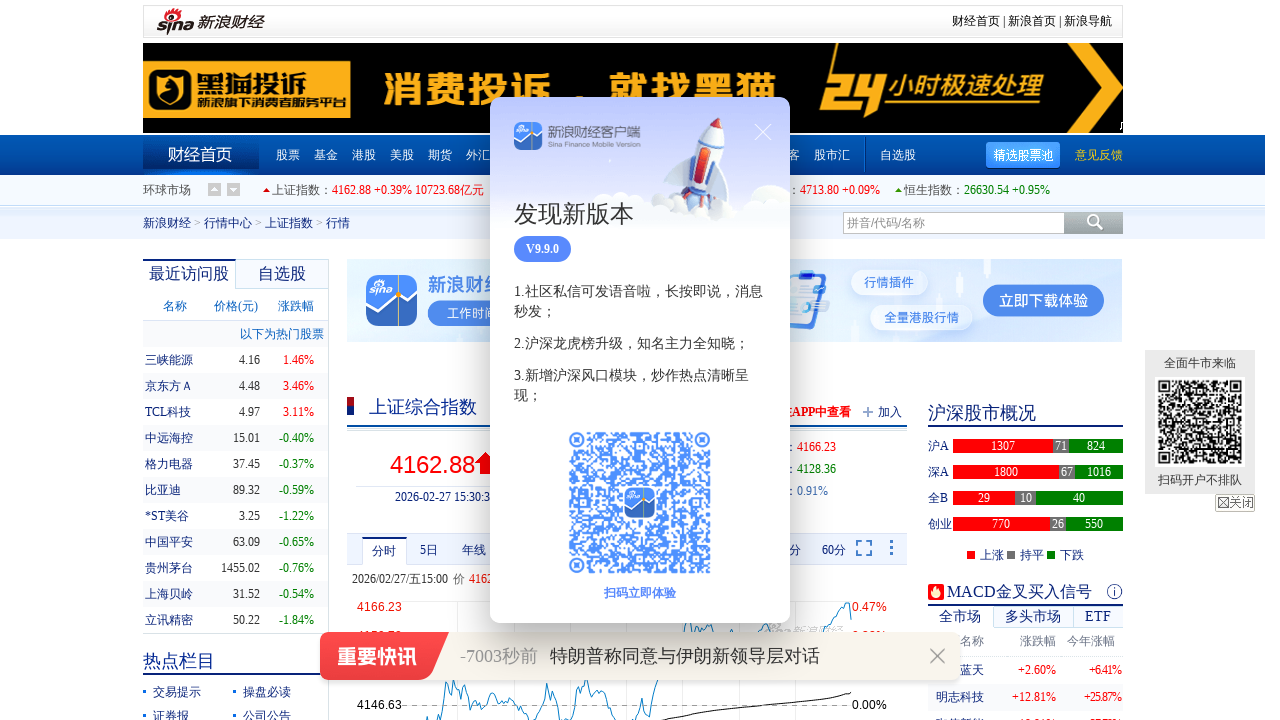

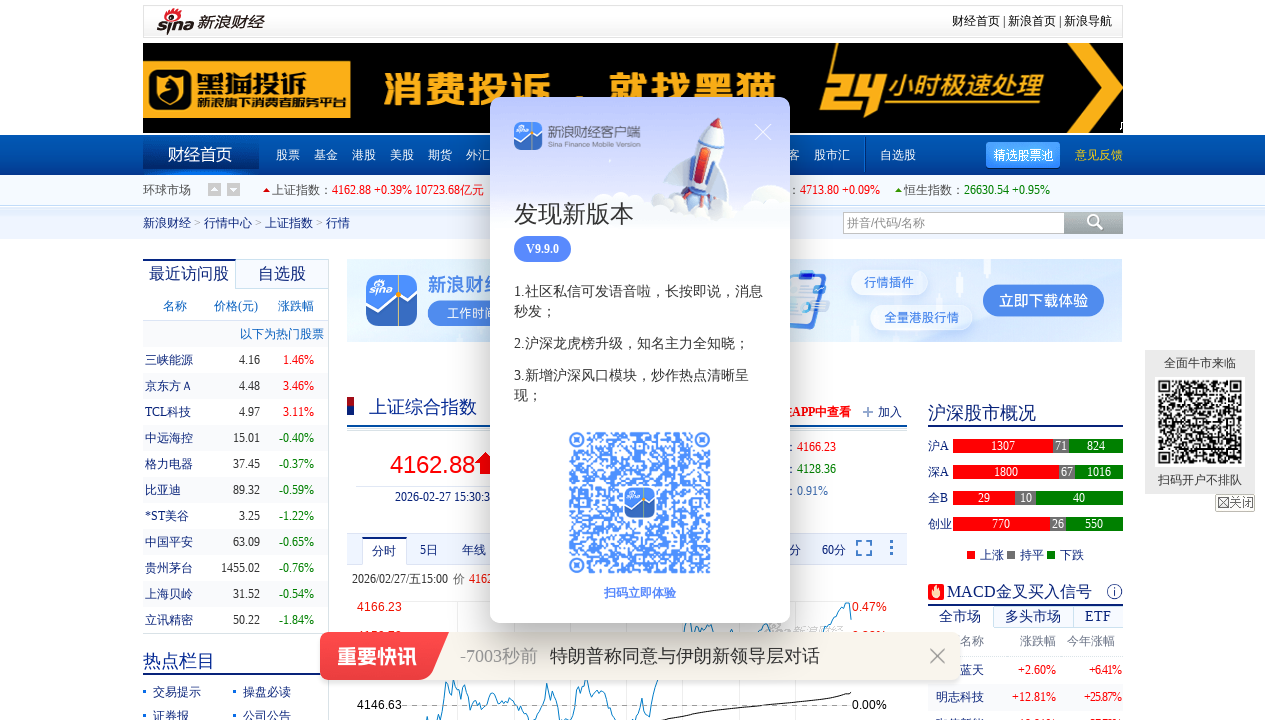